Tests the passenger selection dropdown by clicking to open it, incrementing the adult passenger count 5 times, and then closing the dropdown panel.

Starting URL: https://rahulshettyacademy.com/dropdownsPractise/

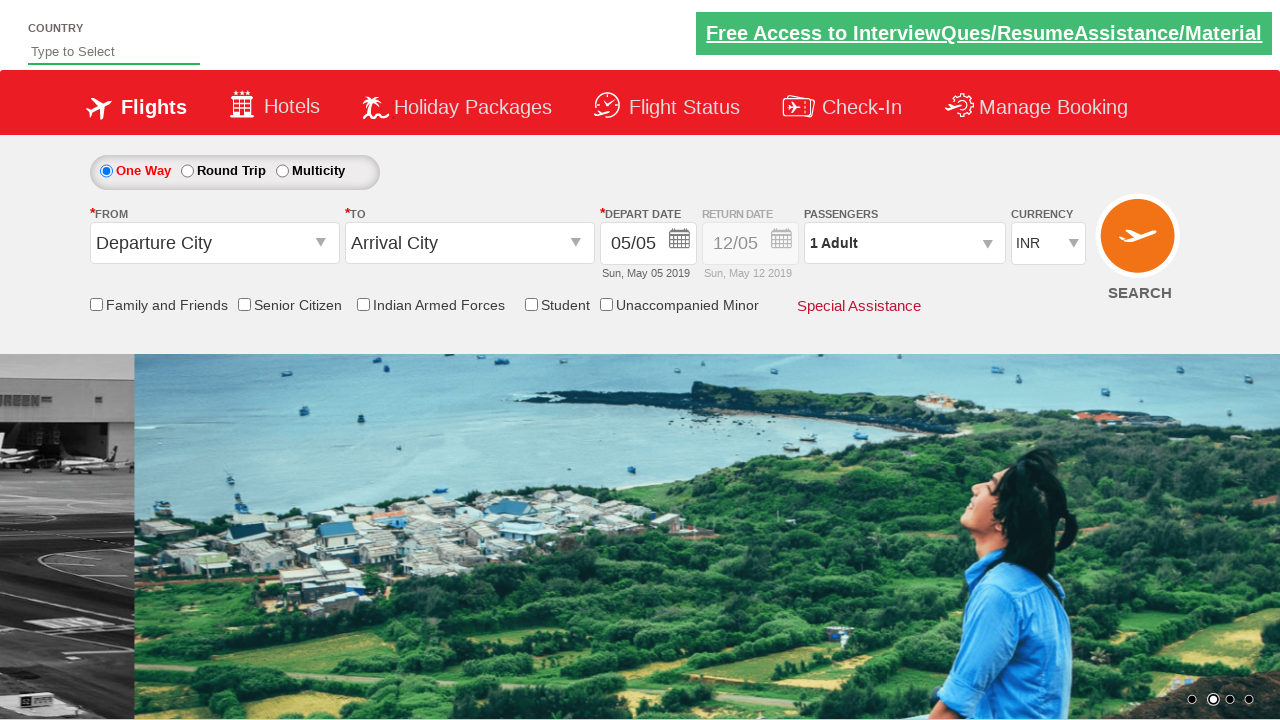

Clicked on passenger info dropdown to open it at (904, 243) on #divpaxinfo
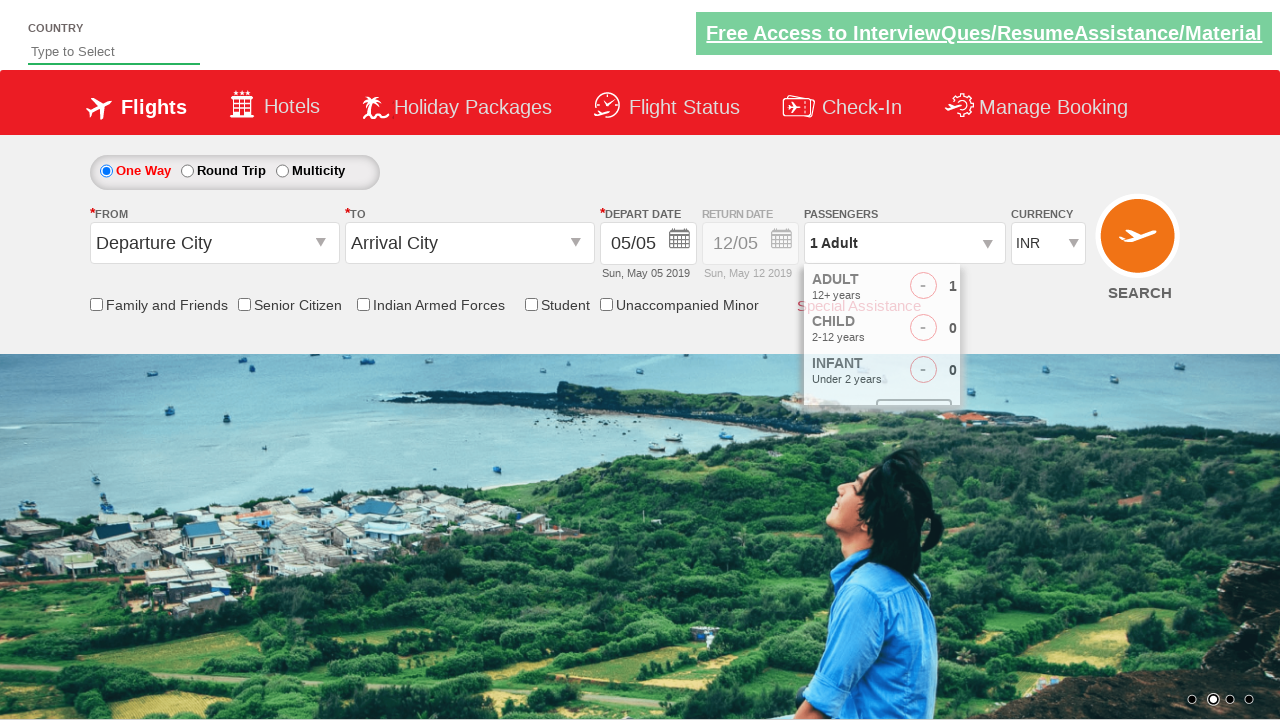

Waited for increment adult passenger button to be visible
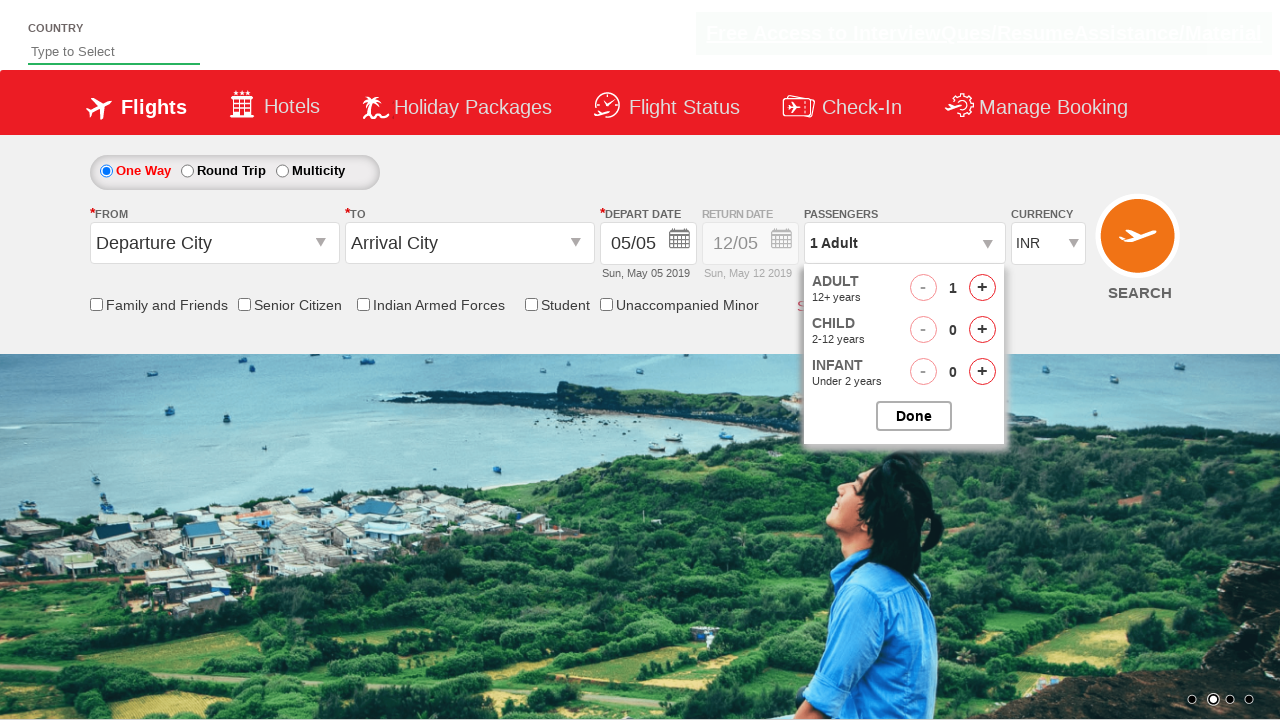

Clicked increment adult passenger button (iteration 1/5) at (982, 288) on #hrefIncAdt
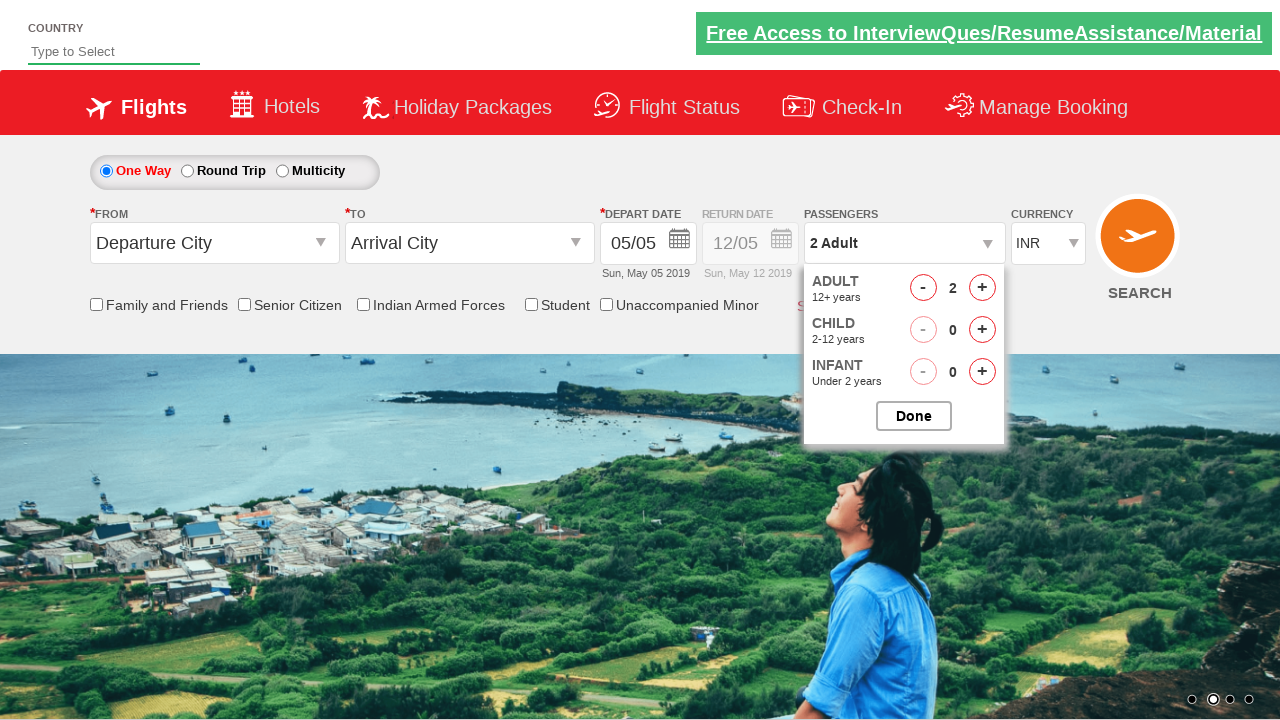

Clicked increment adult passenger button (iteration 2/5) at (982, 288) on #hrefIncAdt
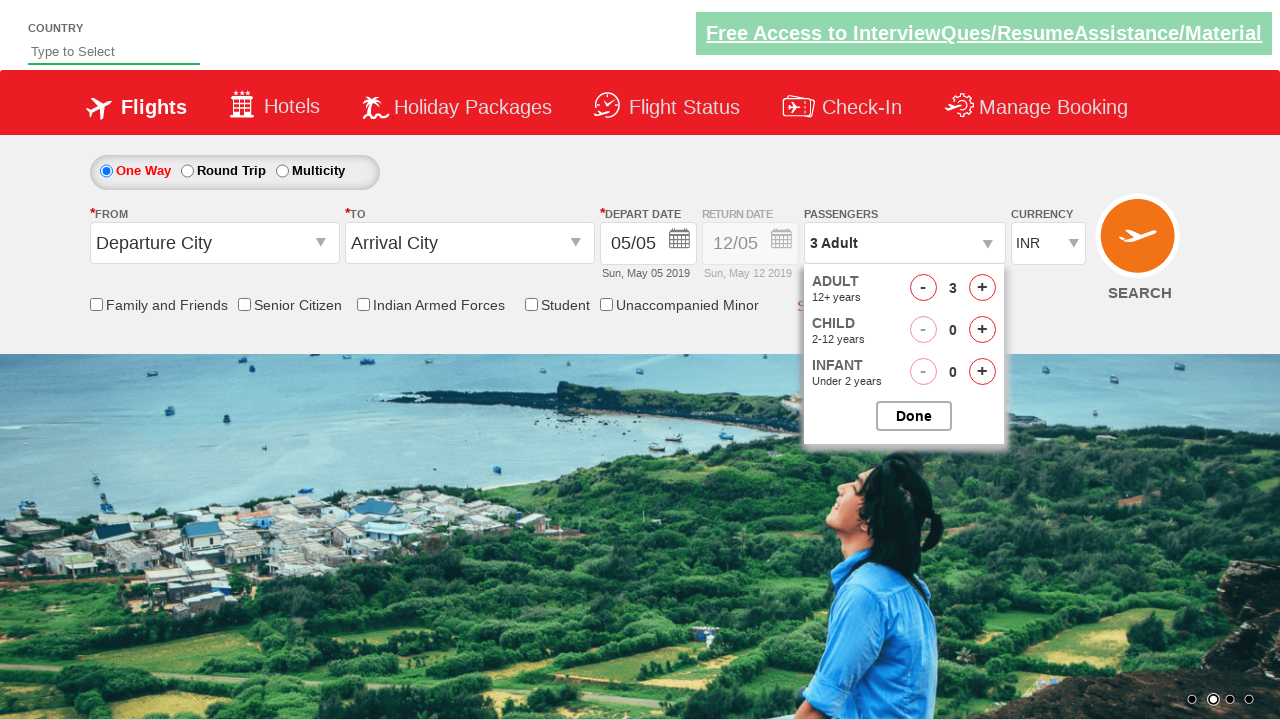

Clicked increment adult passenger button (iteration 3/5) at (982, 288) on #hrefIncAdt
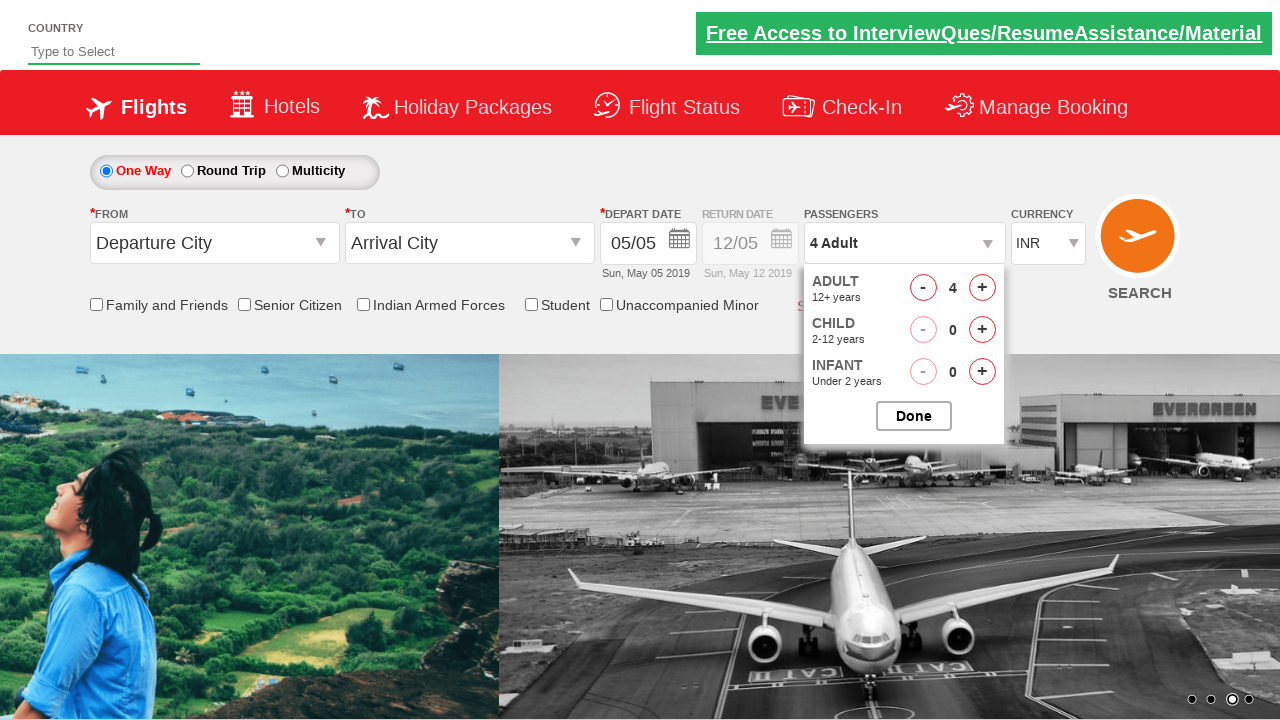

Clicked increment adult passenger button (iteration 4/5) at (982, 288) on #hrefIncAdt
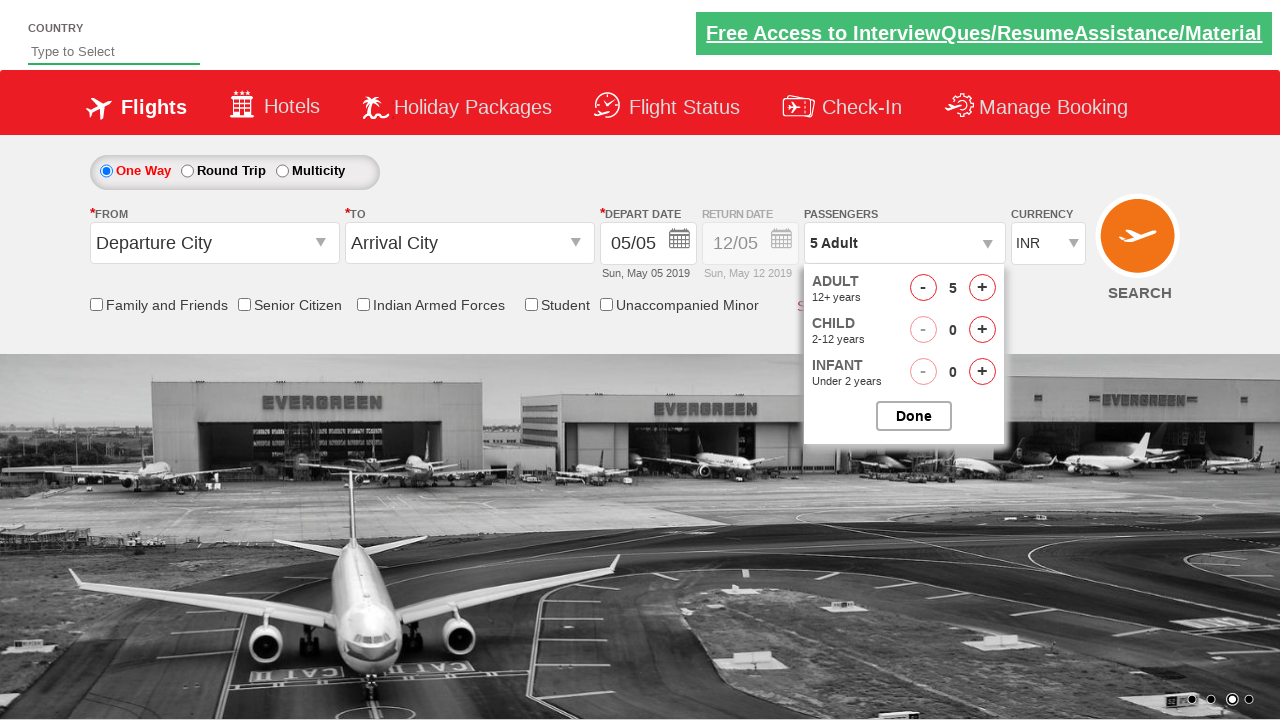

Clicked increment adult passenger button (iteration 5/5) at (982, 288) on #hrefIncAdt
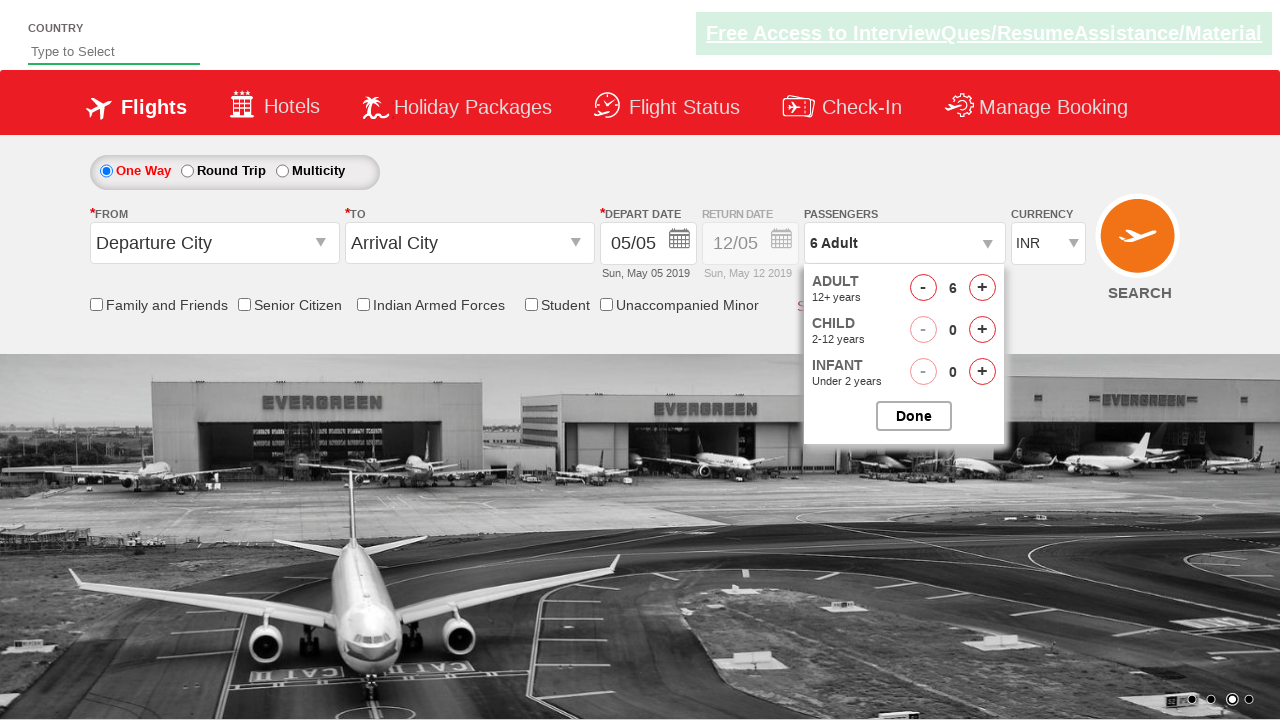

Clicked to close the passenger selection dropdown at (914, 416) on #btnclosepaxoption
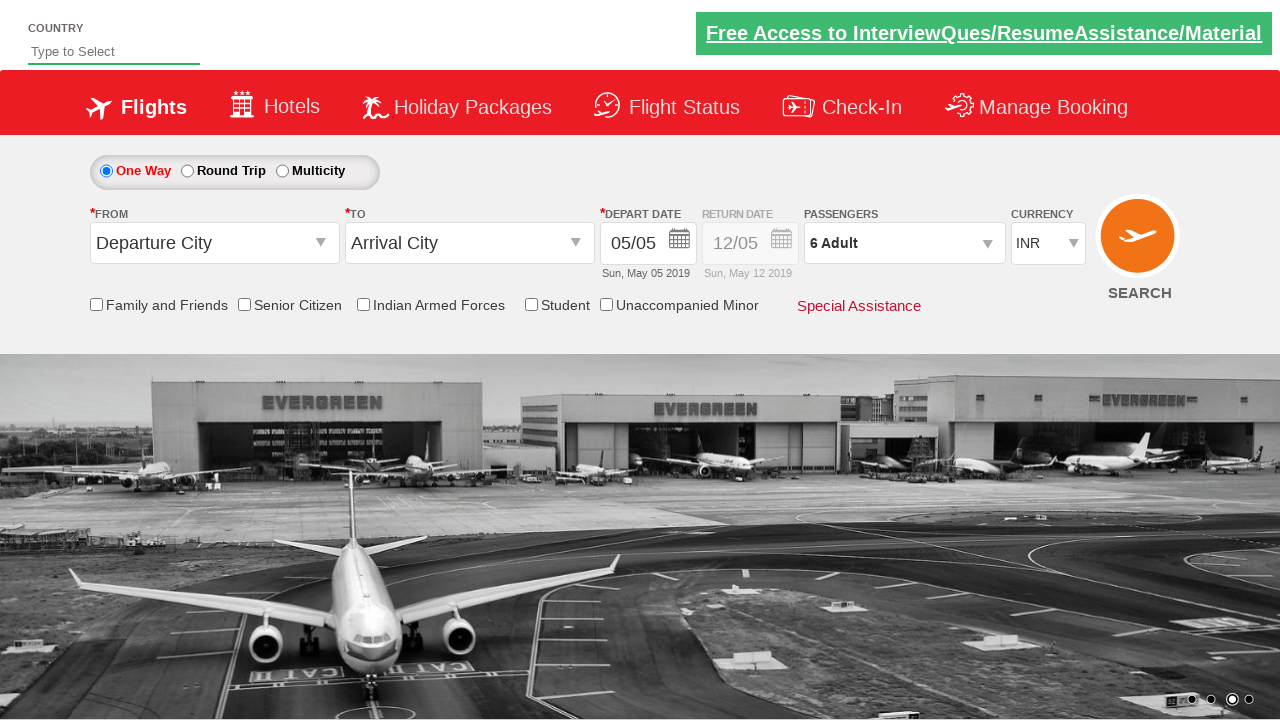

Verified the passenger info element is present
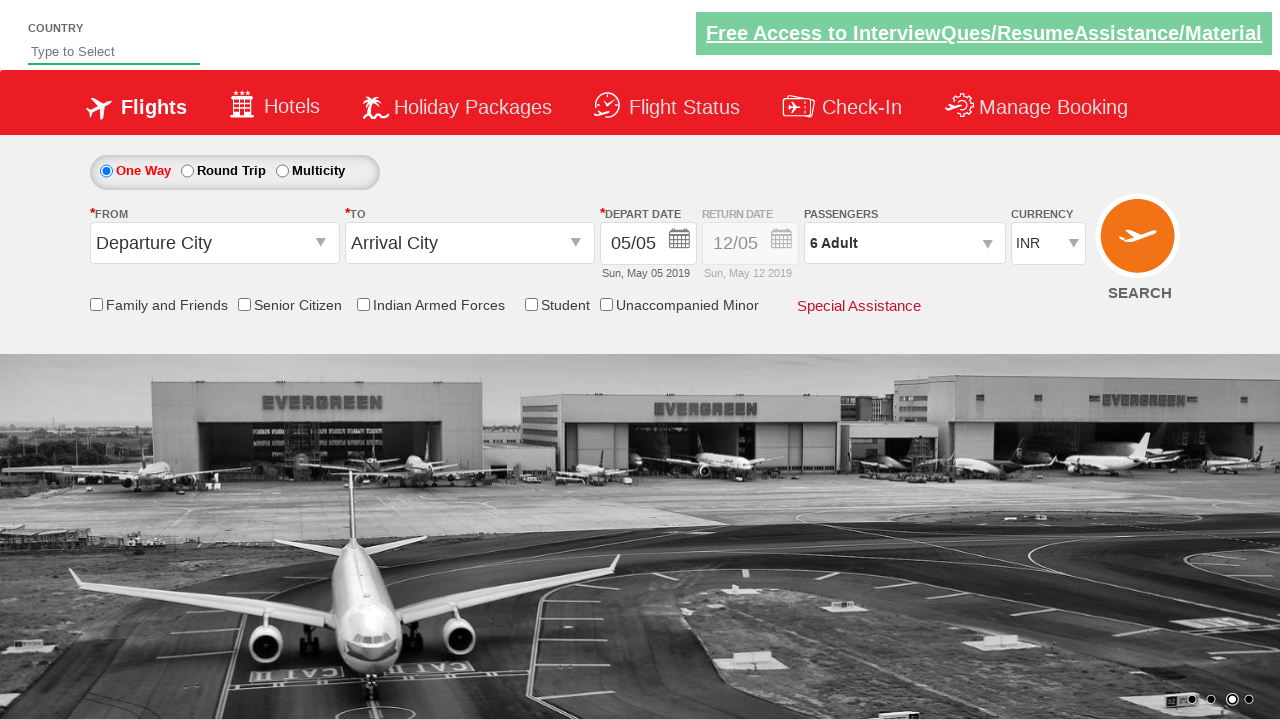

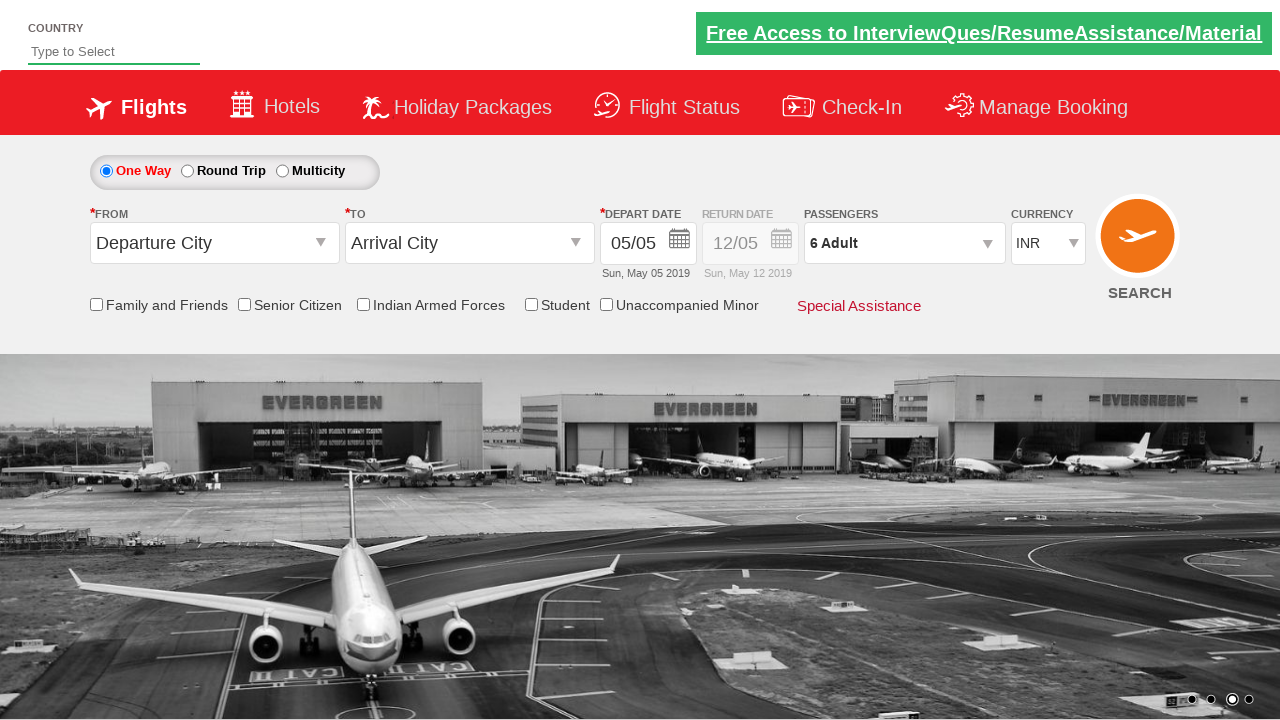